Tests the broken images page by navigating to it and verifying that images are present on the page.

Starting URL: http://the-internet.herokuapp.com/

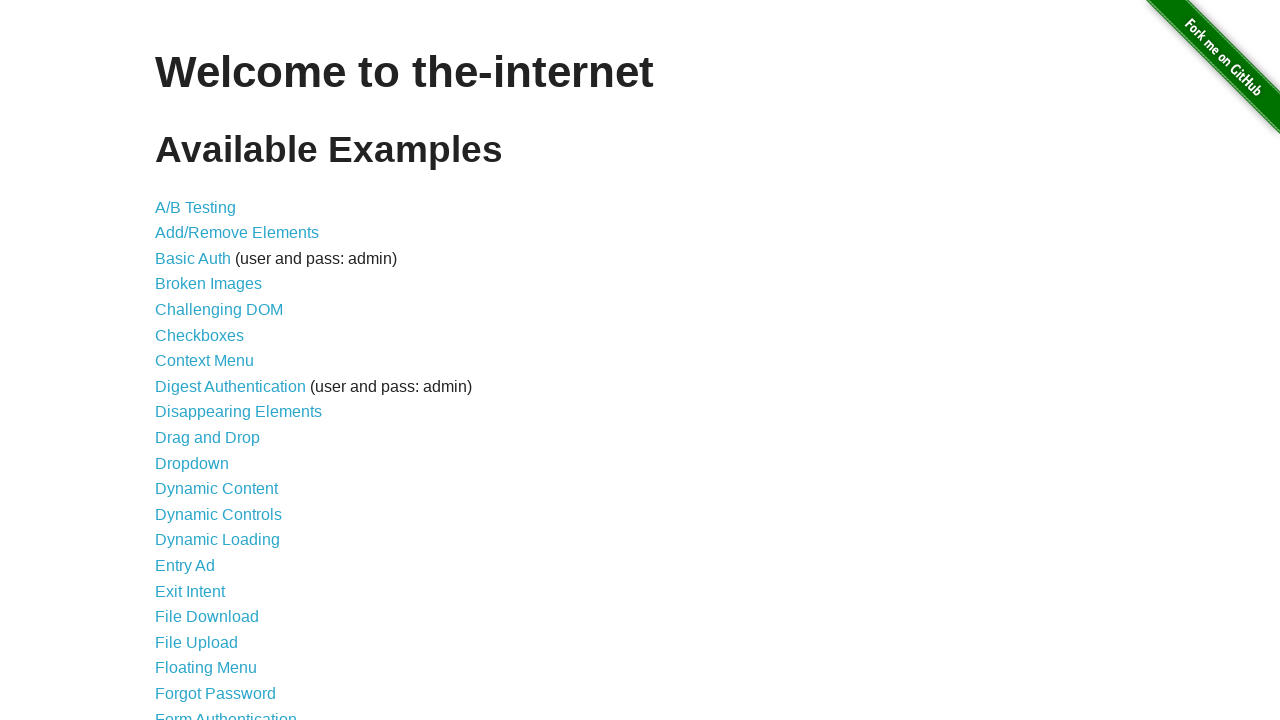

Clicked on Broken Images link at (208, 284) on [href="/broken_images"]
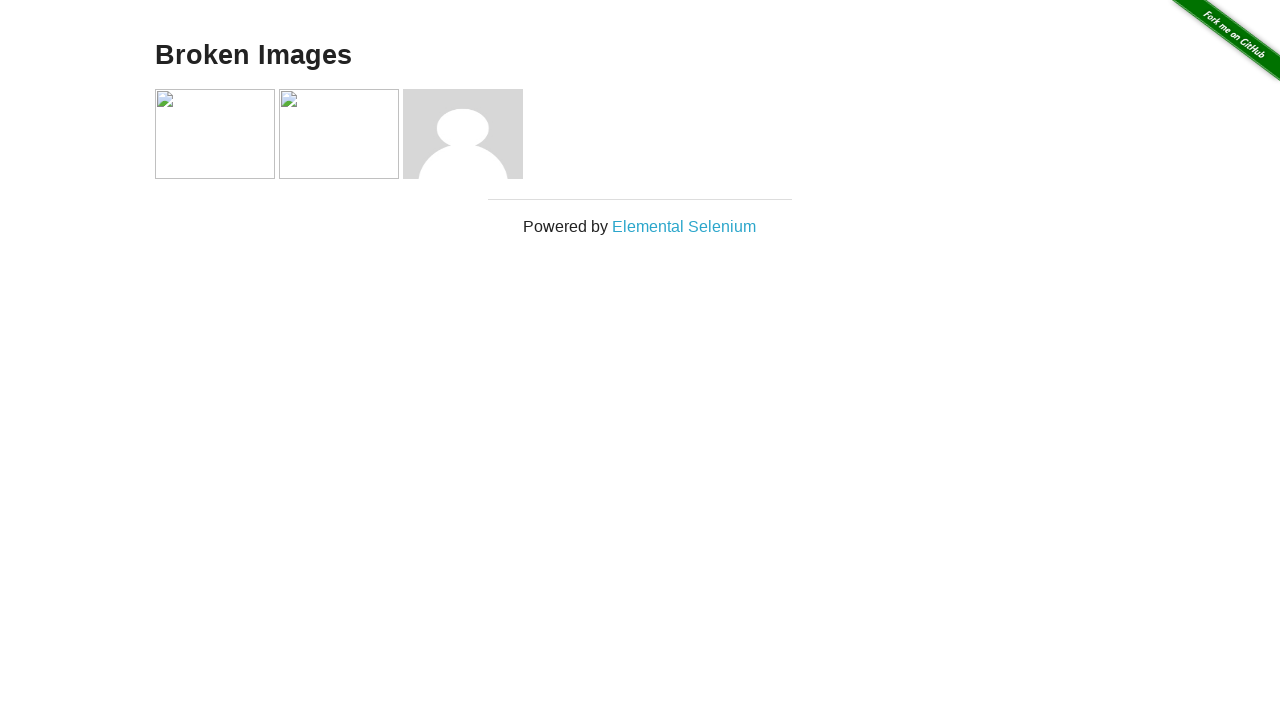

Images loaded on the broken images page
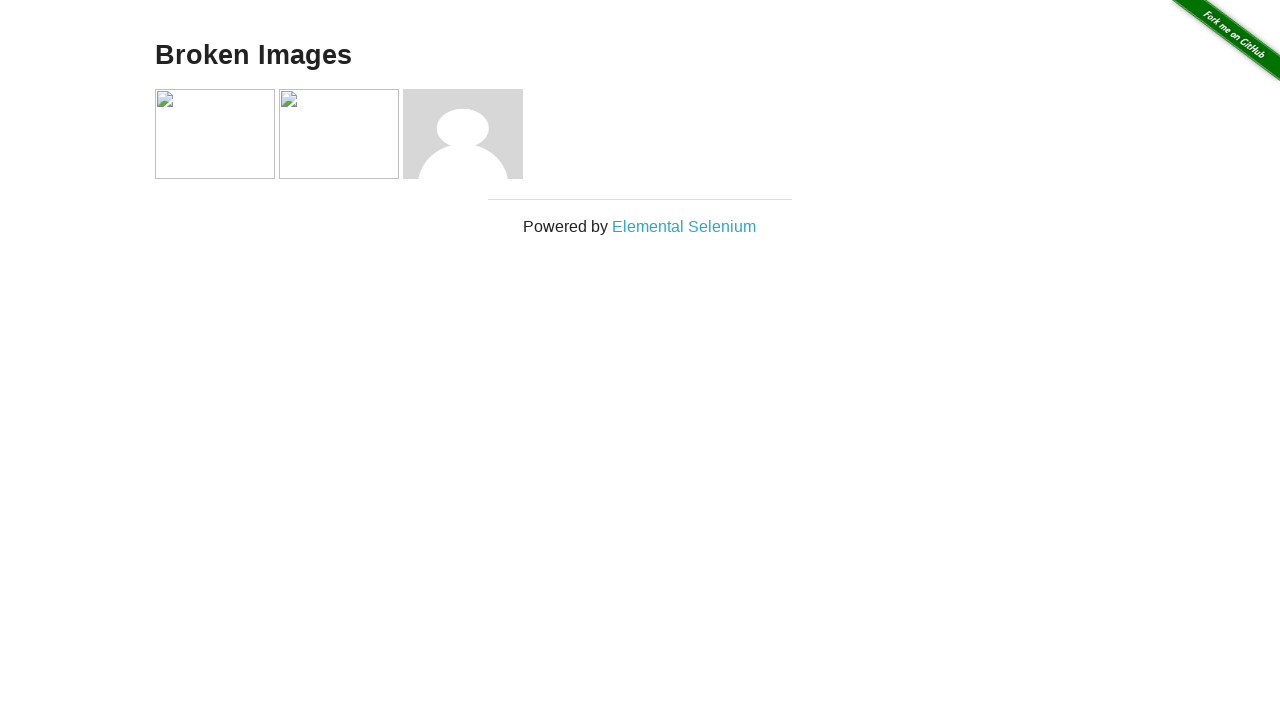

Retrieved all images from the page
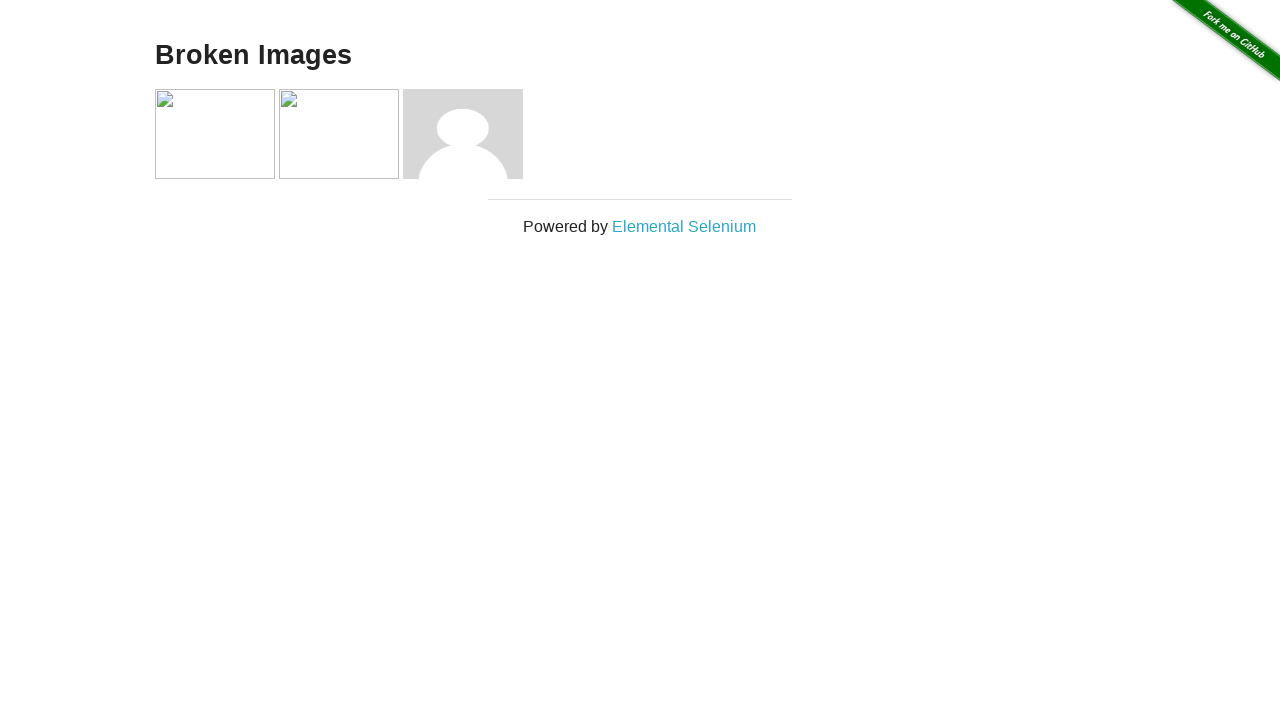

Verified that 3 images are present on the broken images page
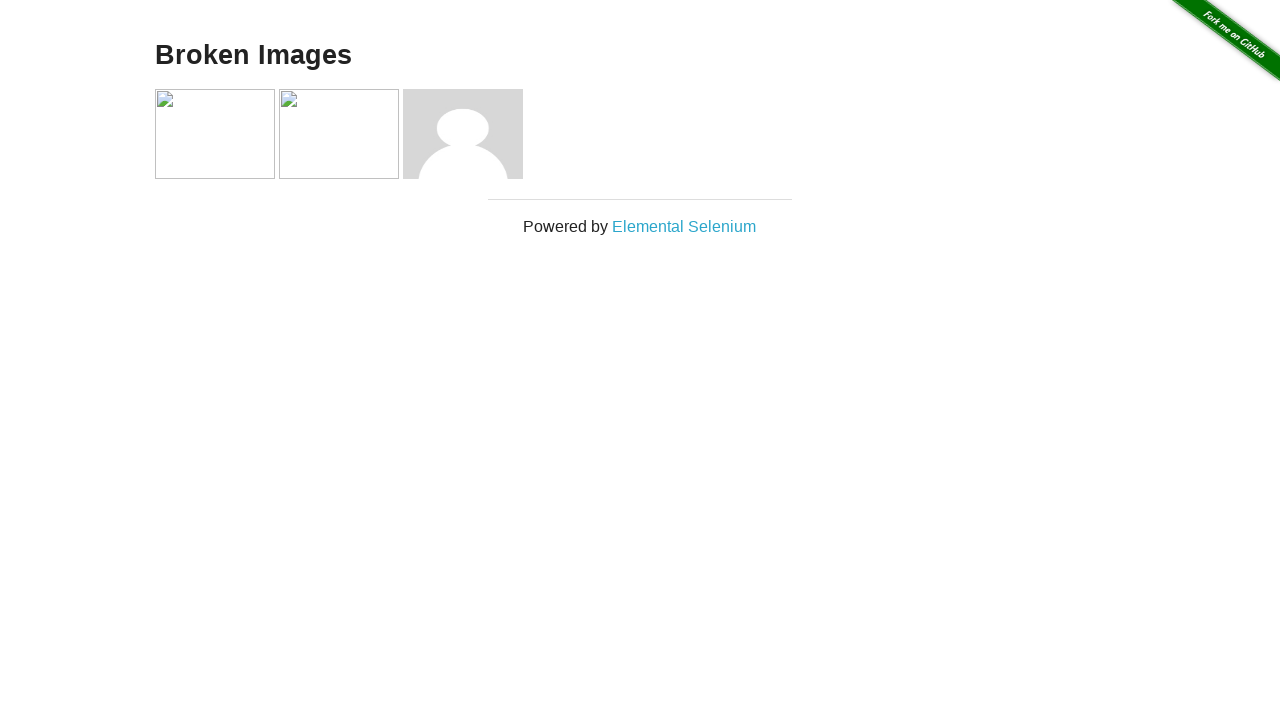

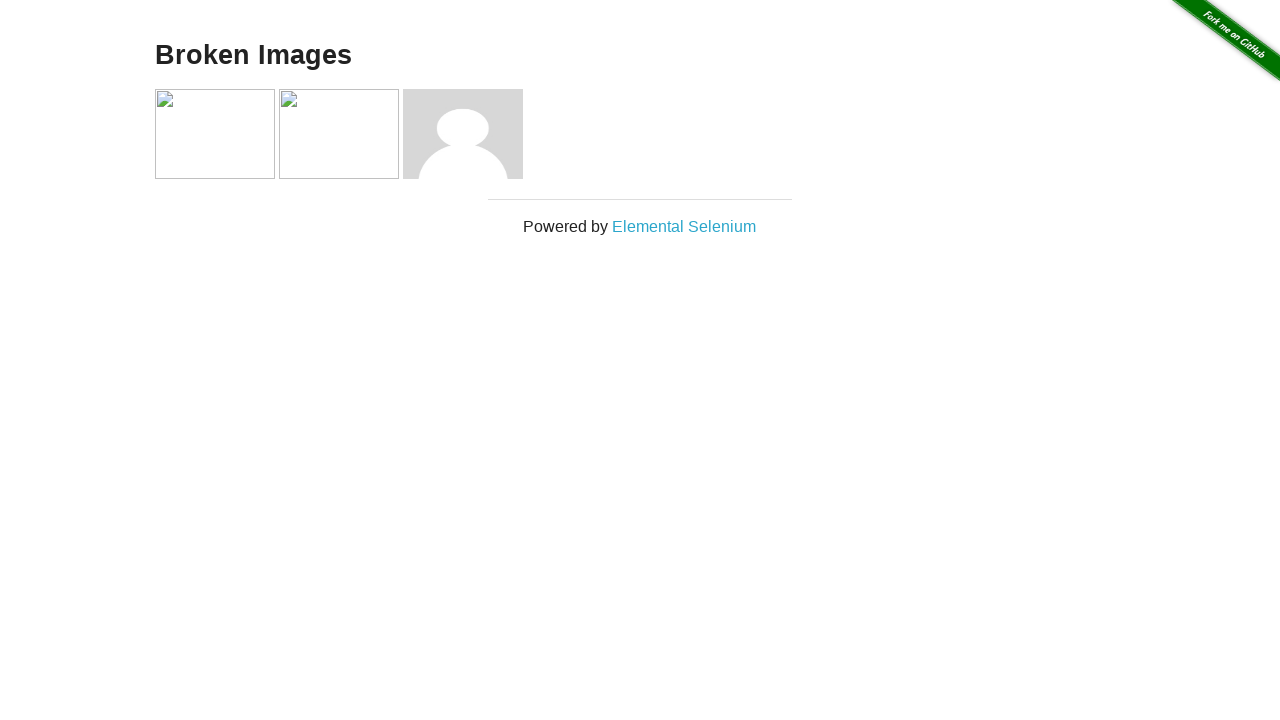